Automates a color matching game by finding and clicking the unique color tile among a grid of tiles for 60 seconds

Starting URL: http://zzzscore.com/color/

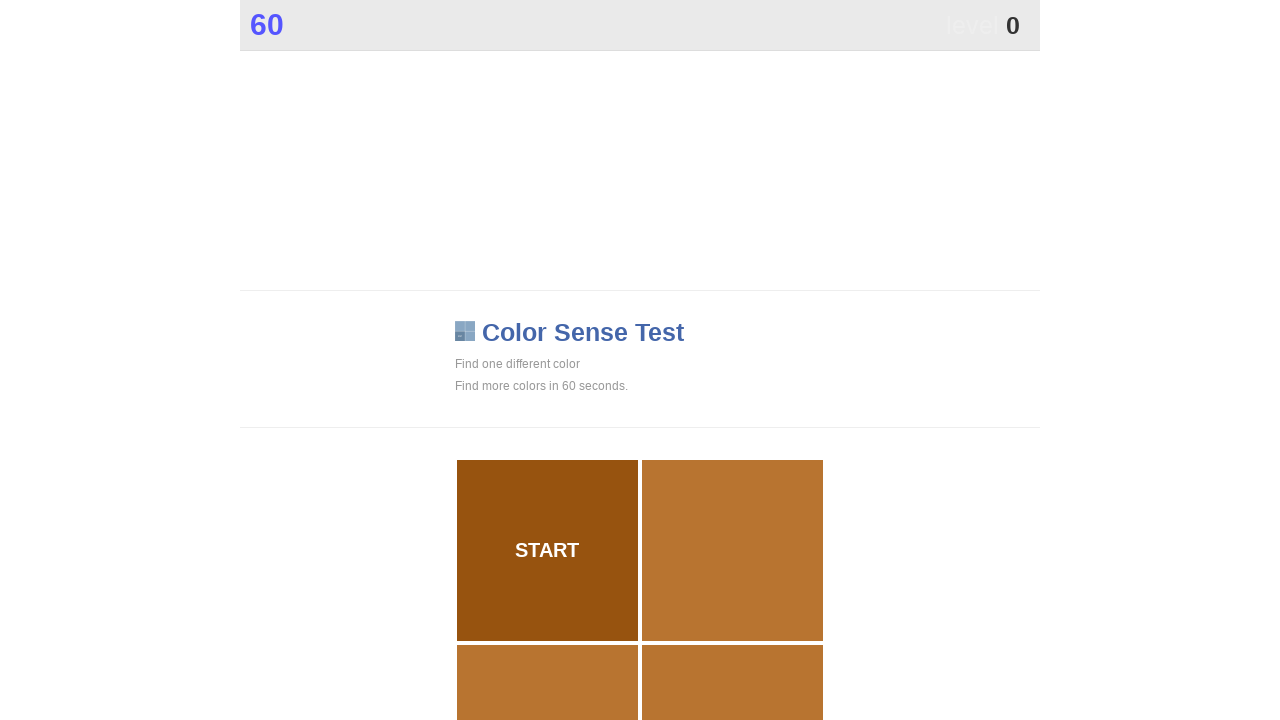

Navigated to color matching game at http://zzzscore.com/color/
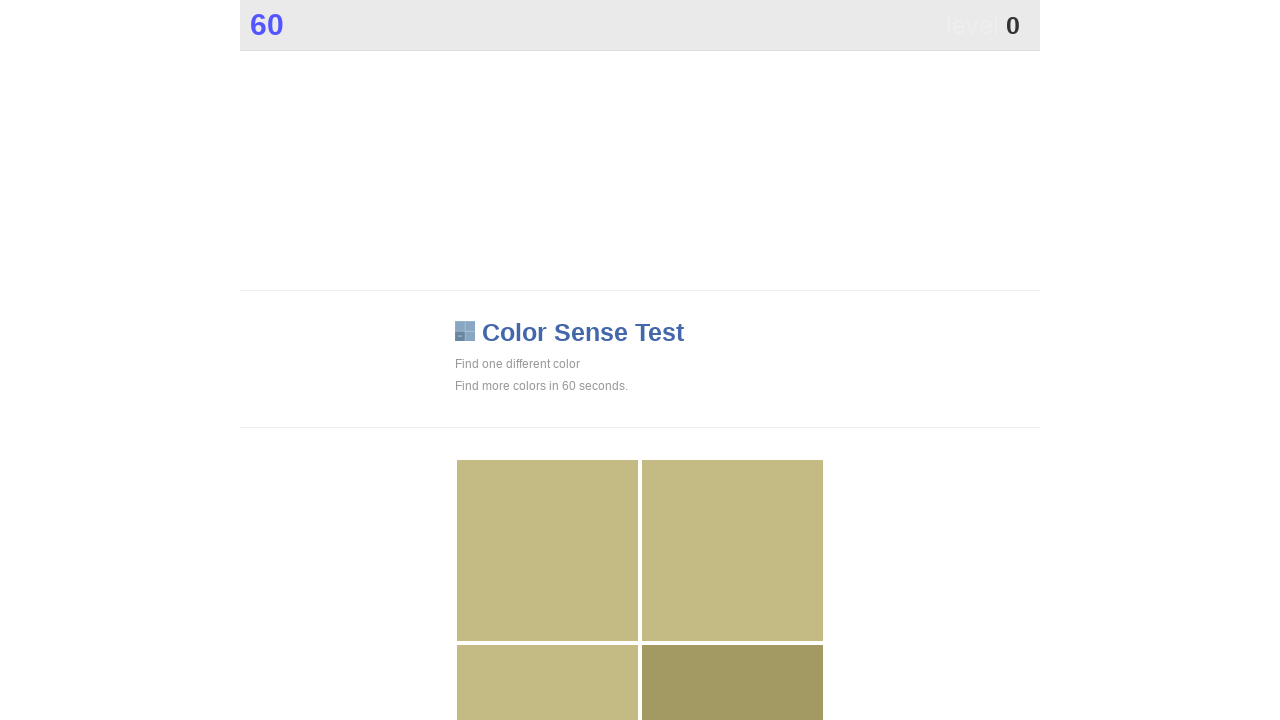

Located all color tiles in the game grid
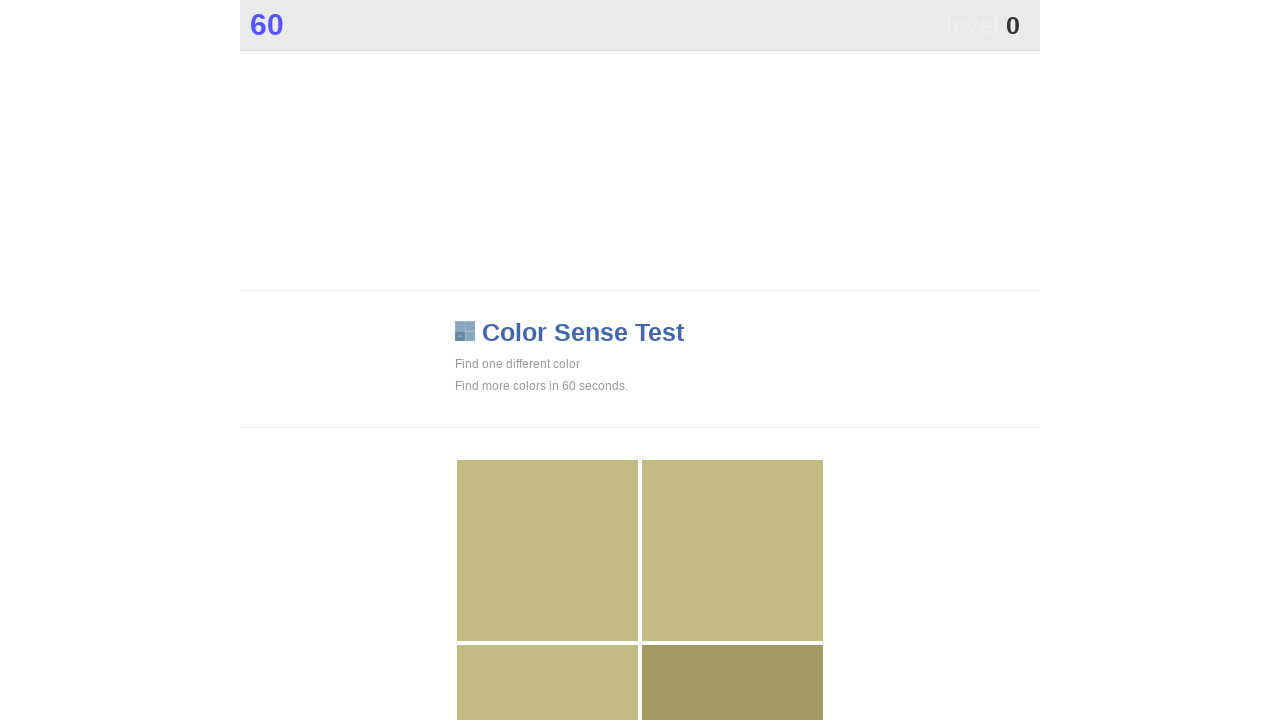

Identified and clicked unique color tile (color: rgb(163, 154, 99)) at (732, 629) on xpath=//*[@id="grid"]/div >> nth=3
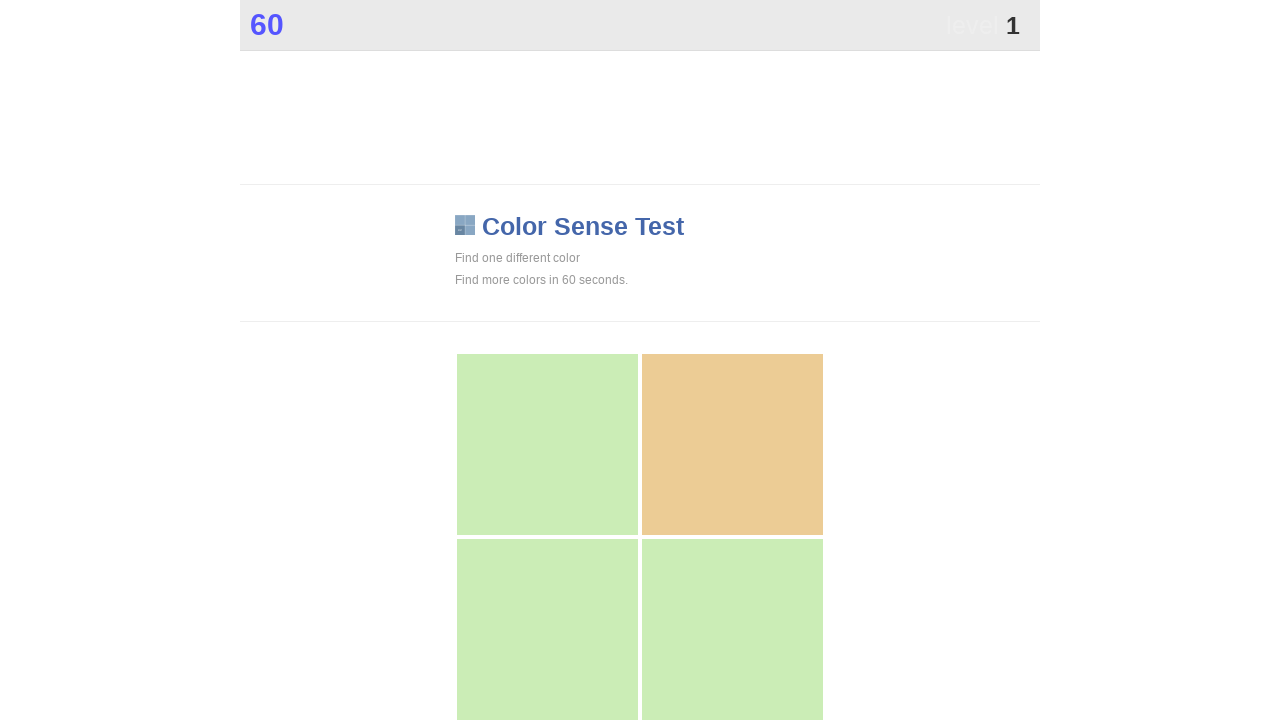

Waited 100ms for game to update before next round
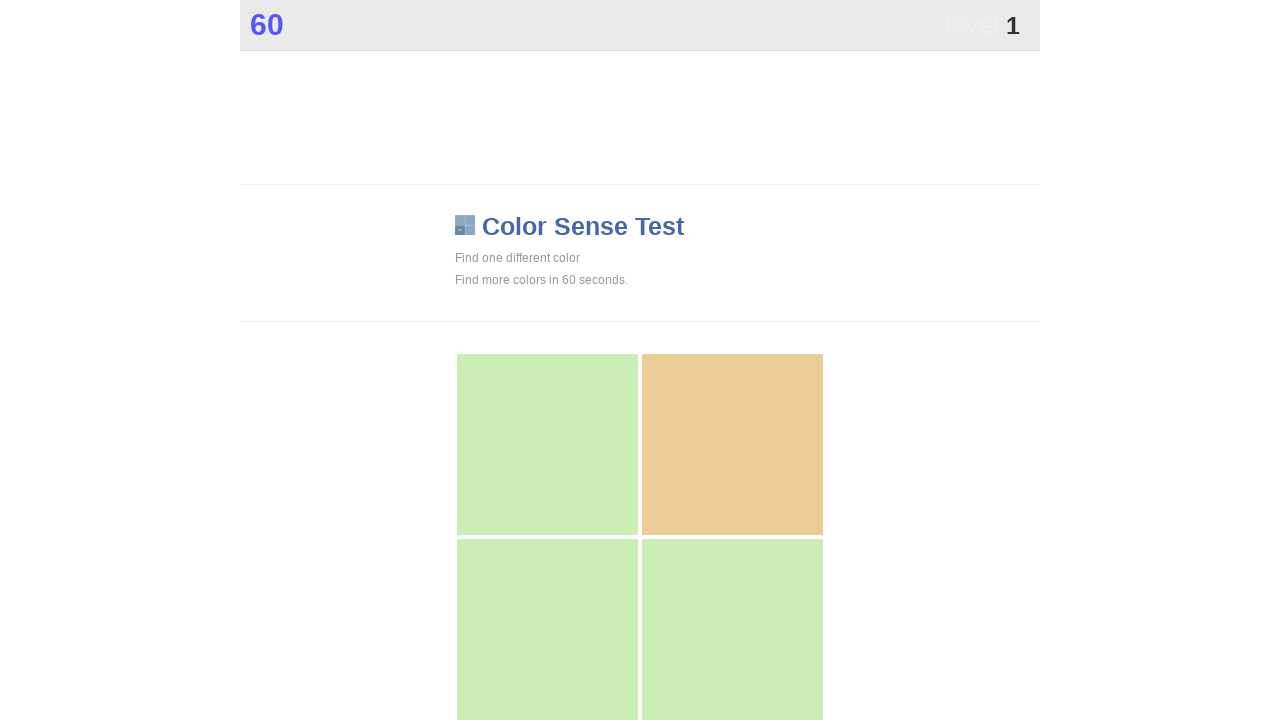

Identified and clicked unique color tile (color: rgb(236, 204, 149)) at (732, 444) on xpath=//*[@id="grid"]/div >> nth=1
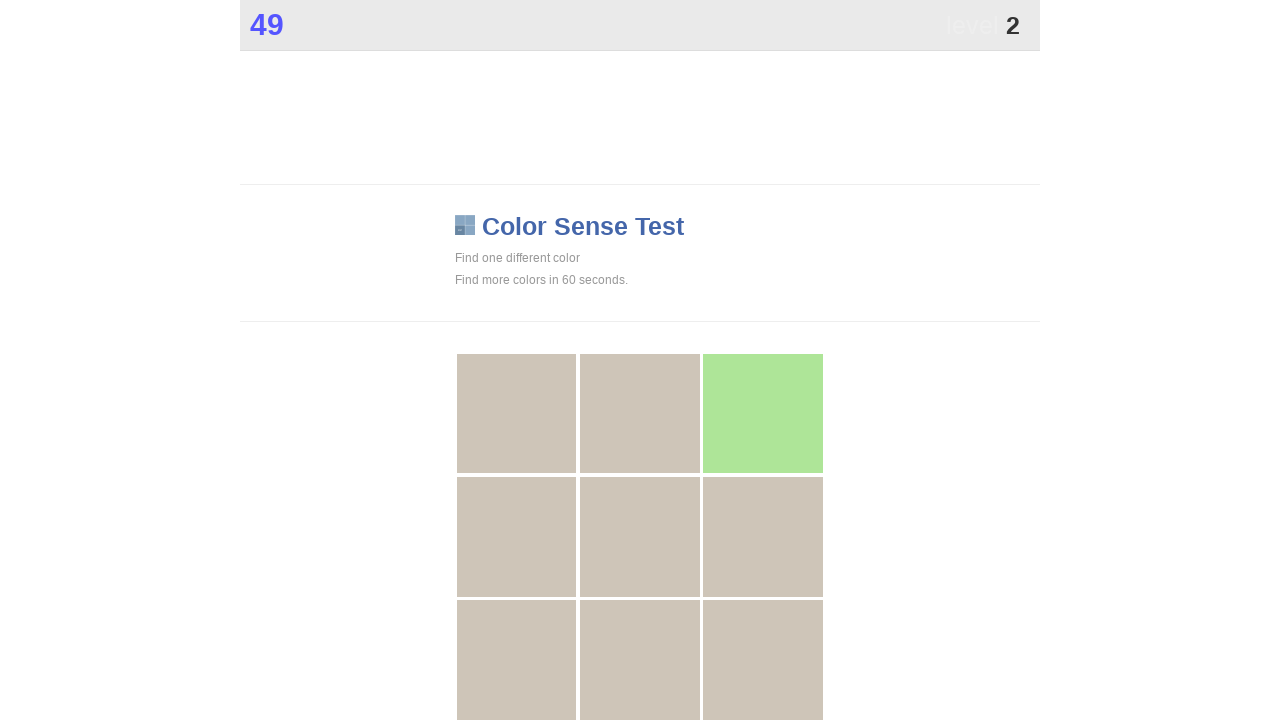

Waited 100ms for game to update before next round
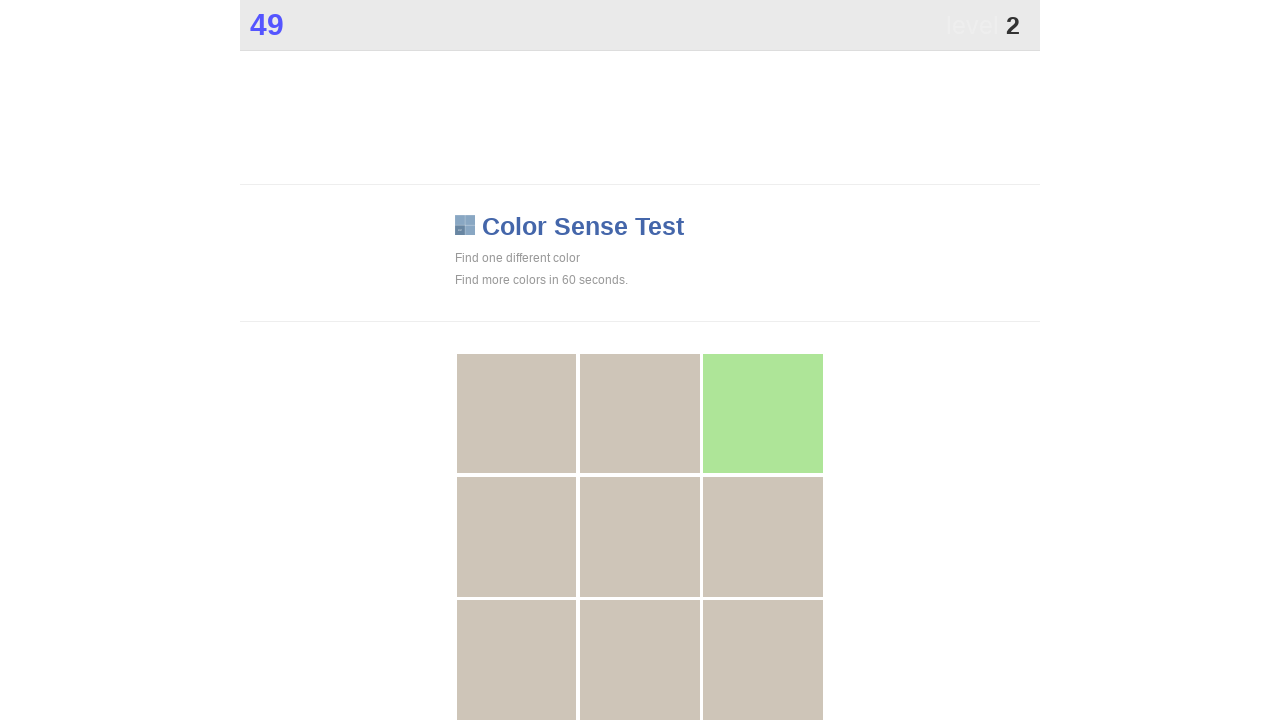

Identified and clicked unique color tile (color: rgb(174, 229, 152)) at (763, 414) on xpath=//*[@id="grid"]/div >> nth=2
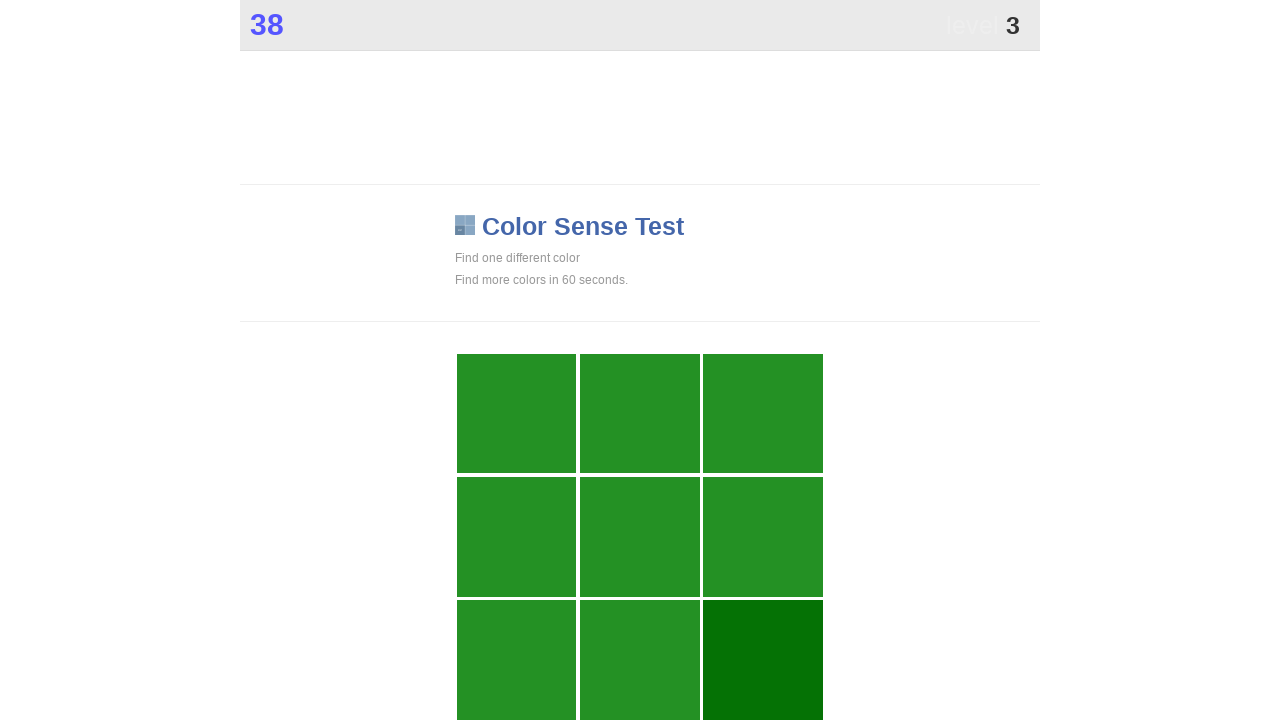

Waited 100ms for game to update before next round
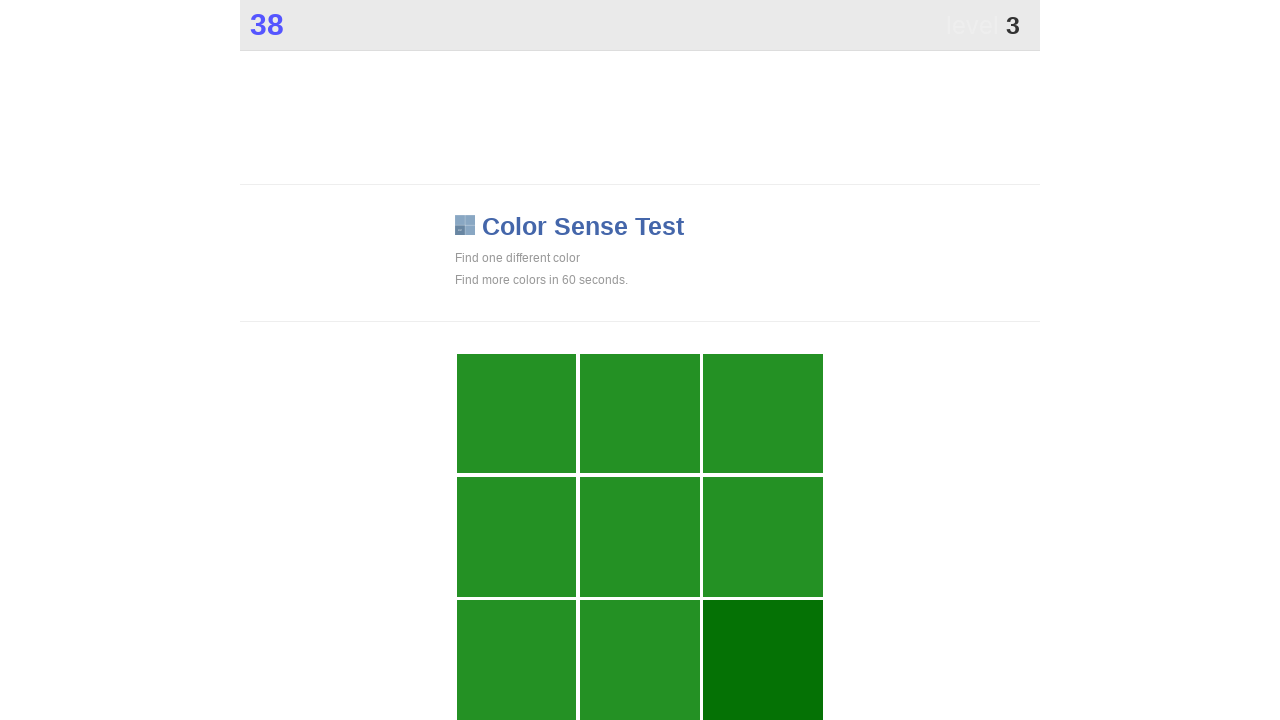

Identified and clicked unique color tile (color: rgb(5, 114, 5)) at (763, 660) on xpath=//*[@id="grid"]/div >> nth=8
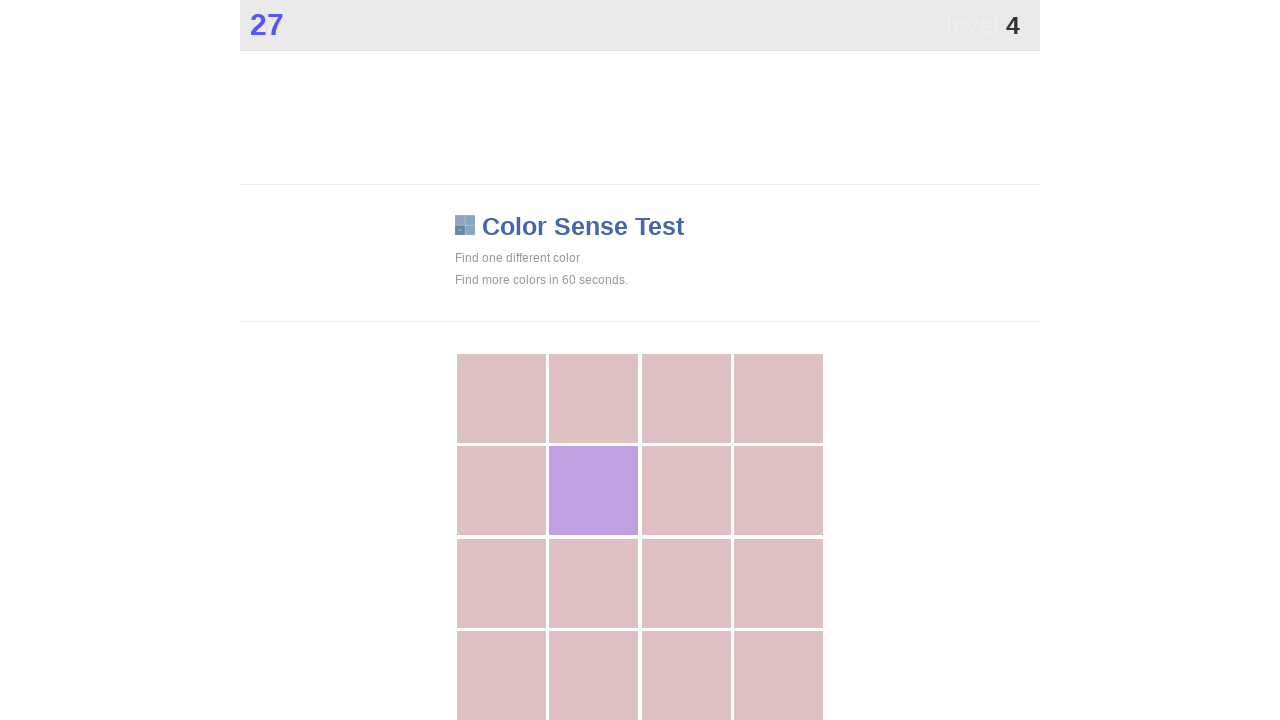

Waited 100ms for game to update before next round
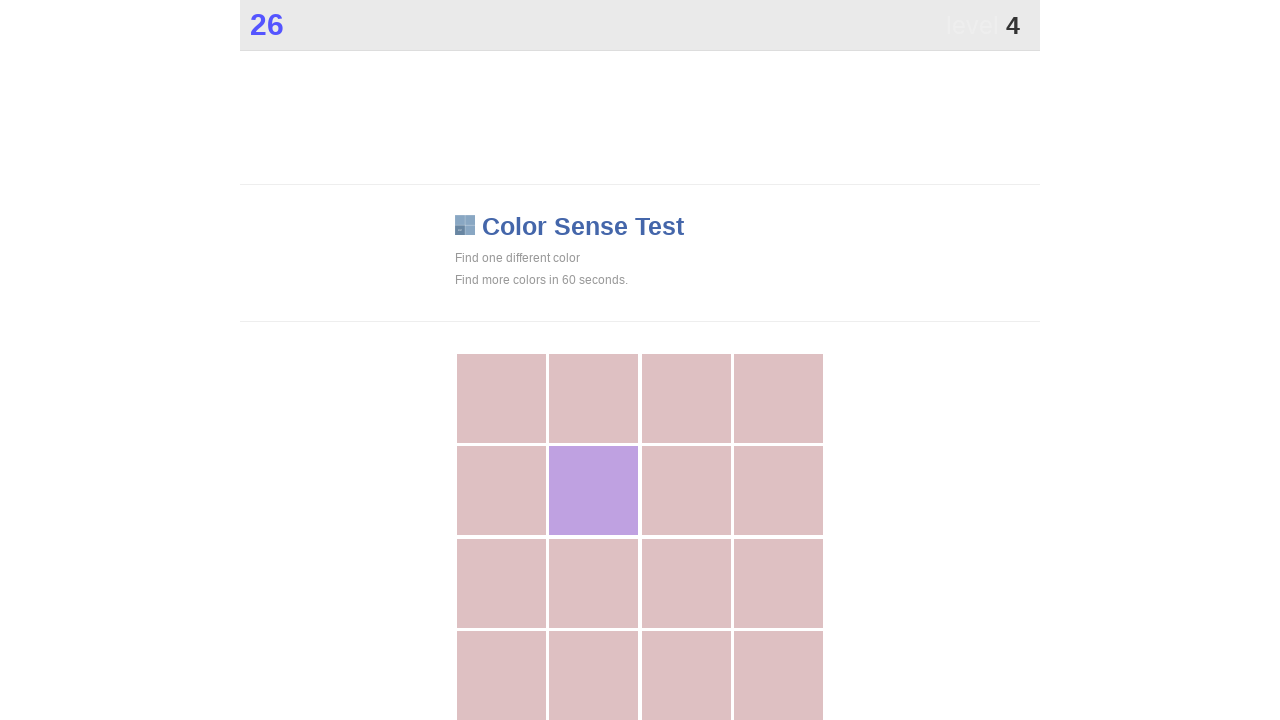

Identified and clicked unique color tile (color: rgb(191, 161, 225)) at (594, 491) on xpath=//*[@id="grid"]/div >> nth=5
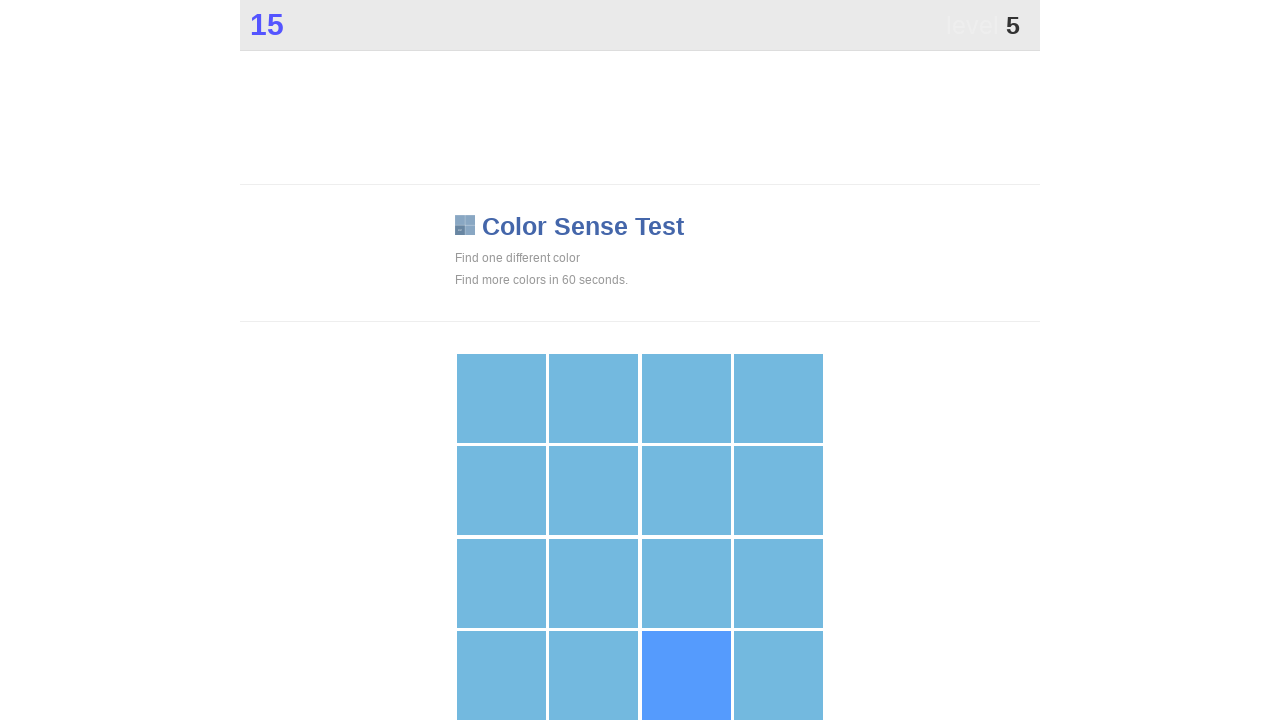

Waited 100ms for game to update before next round
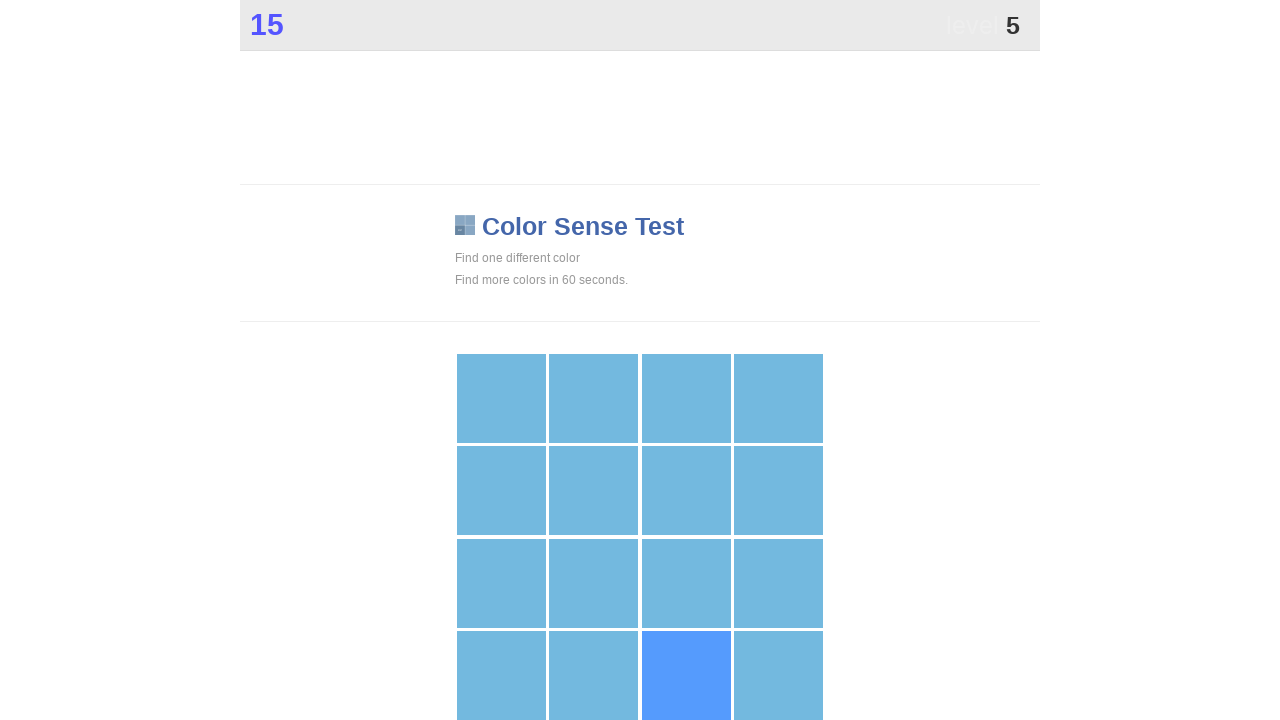

Identified and clicked unique color tile (color: rgb(85, 155, 253)) at (686, 676) on xpath=//*[@id="grid"]/div >> nth=14
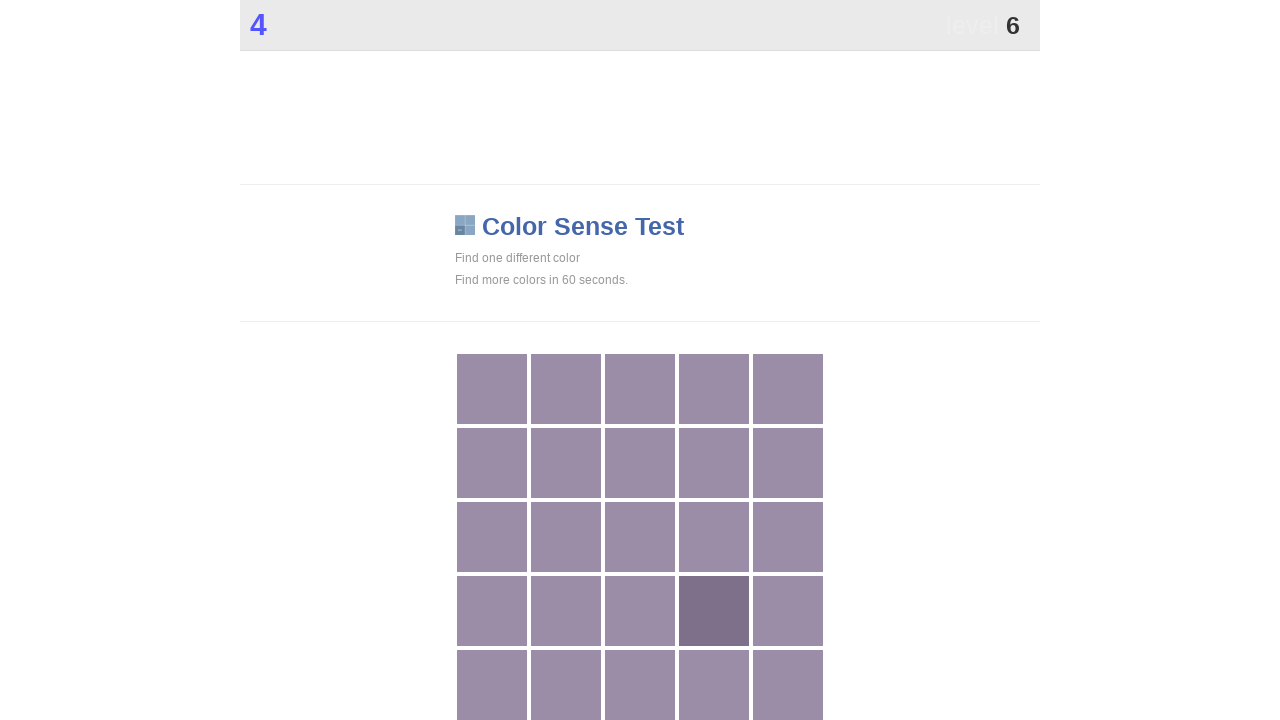

Waited 100ms for game to update before next round
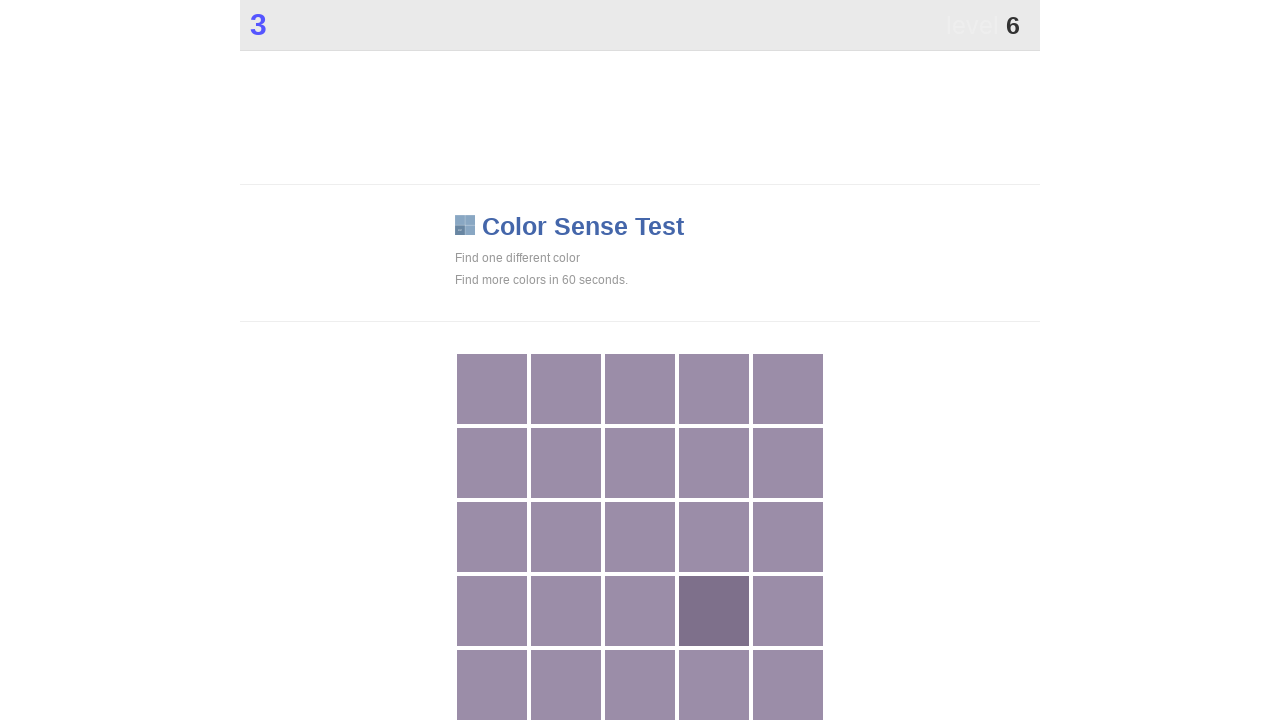

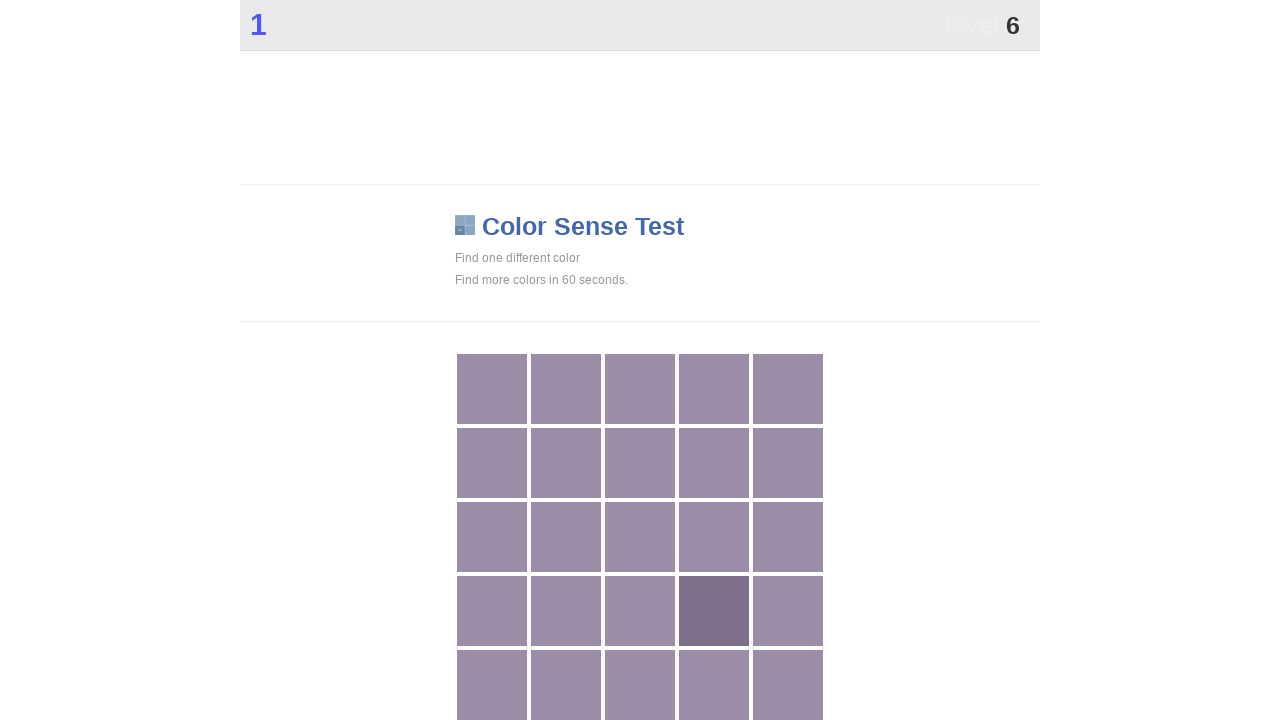